Tests editing a todo item by double-clicking, filling new text, and pressing Enter.

Starting URL: https://demo.playwright.dev/todomvc

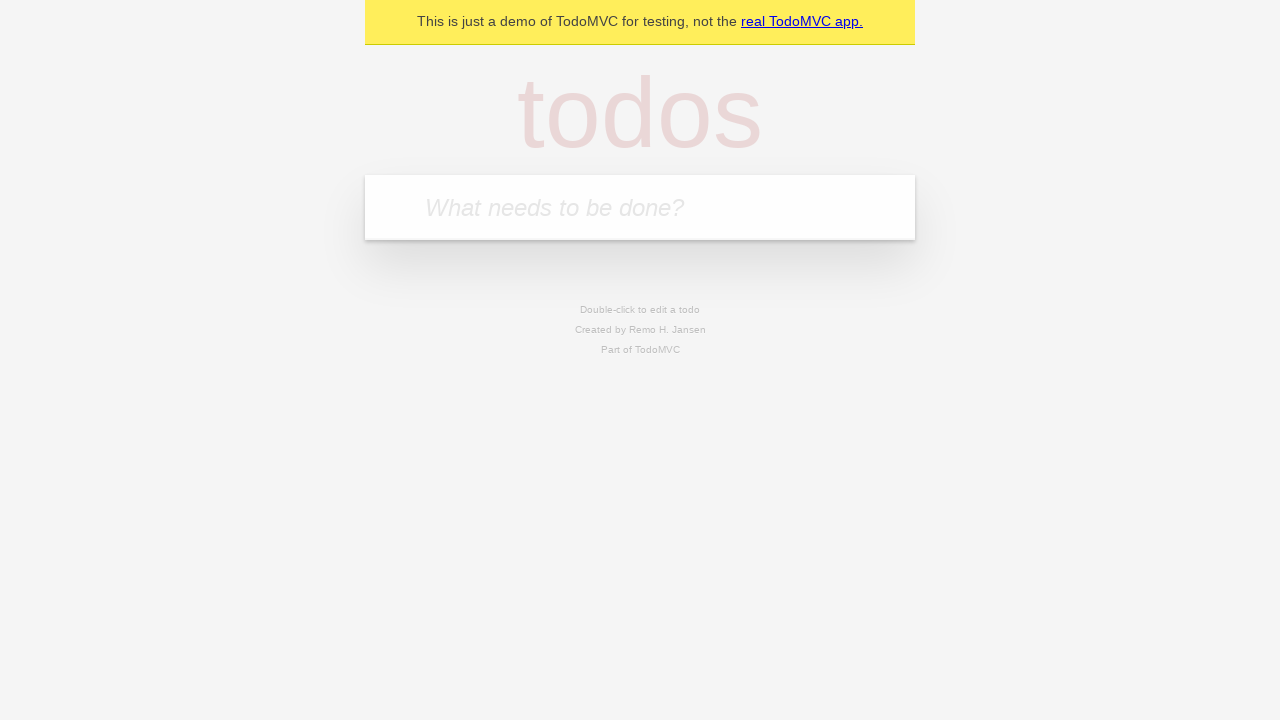

Located the 'What needs to be done?' input field
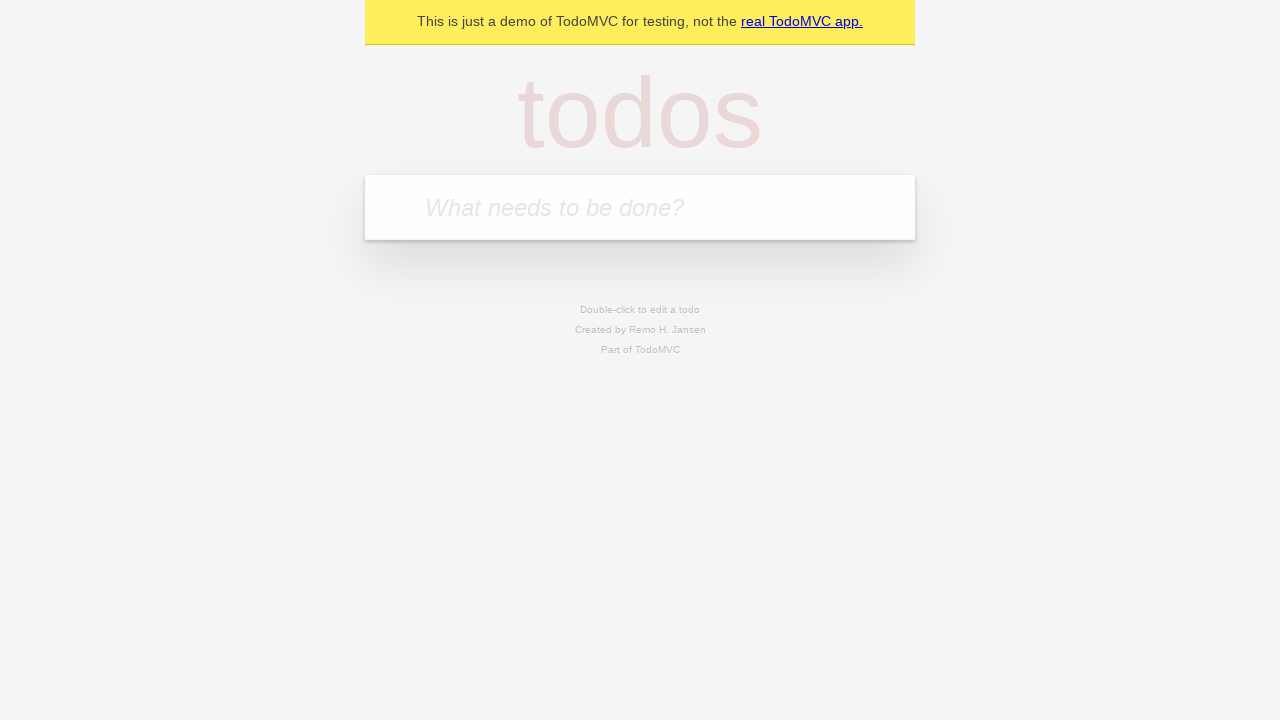

Filled first todo with 'buy some cheese' on internal:attr=[placeholder="What needs to be done?"i]
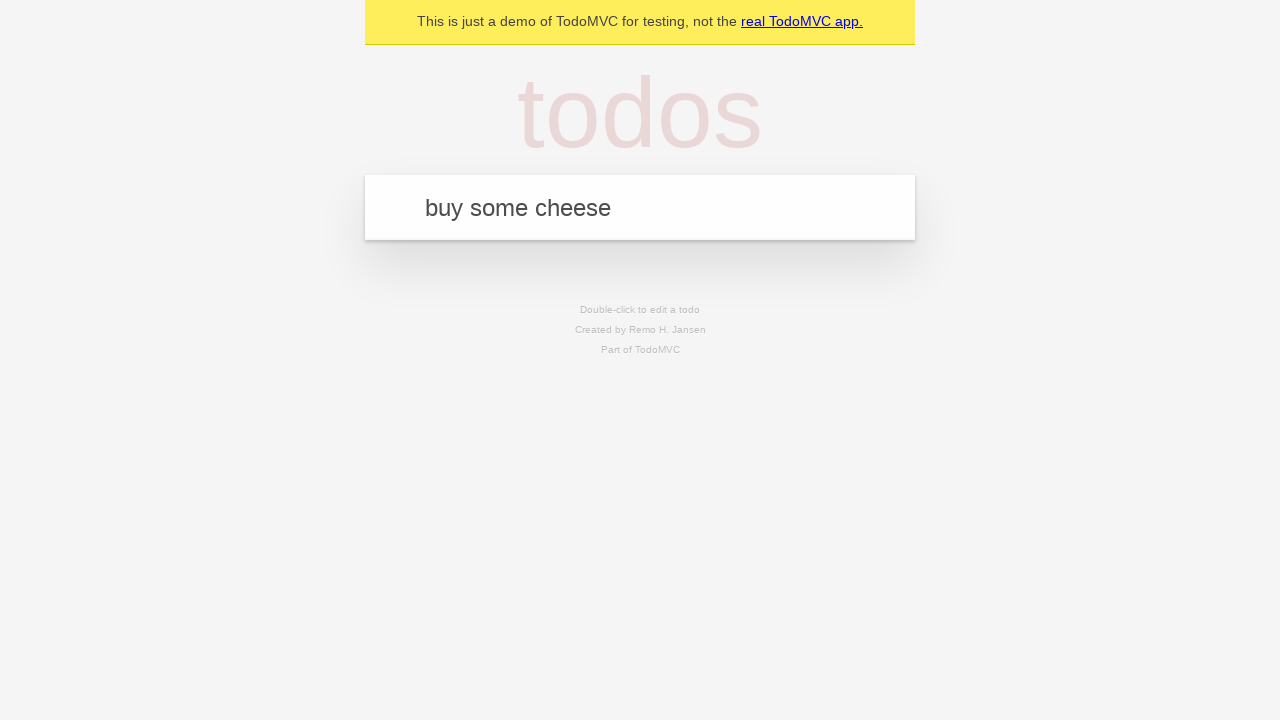

Pressed Enter to create first todo on internal:attr=[placeholder="What needs to be done?"i]
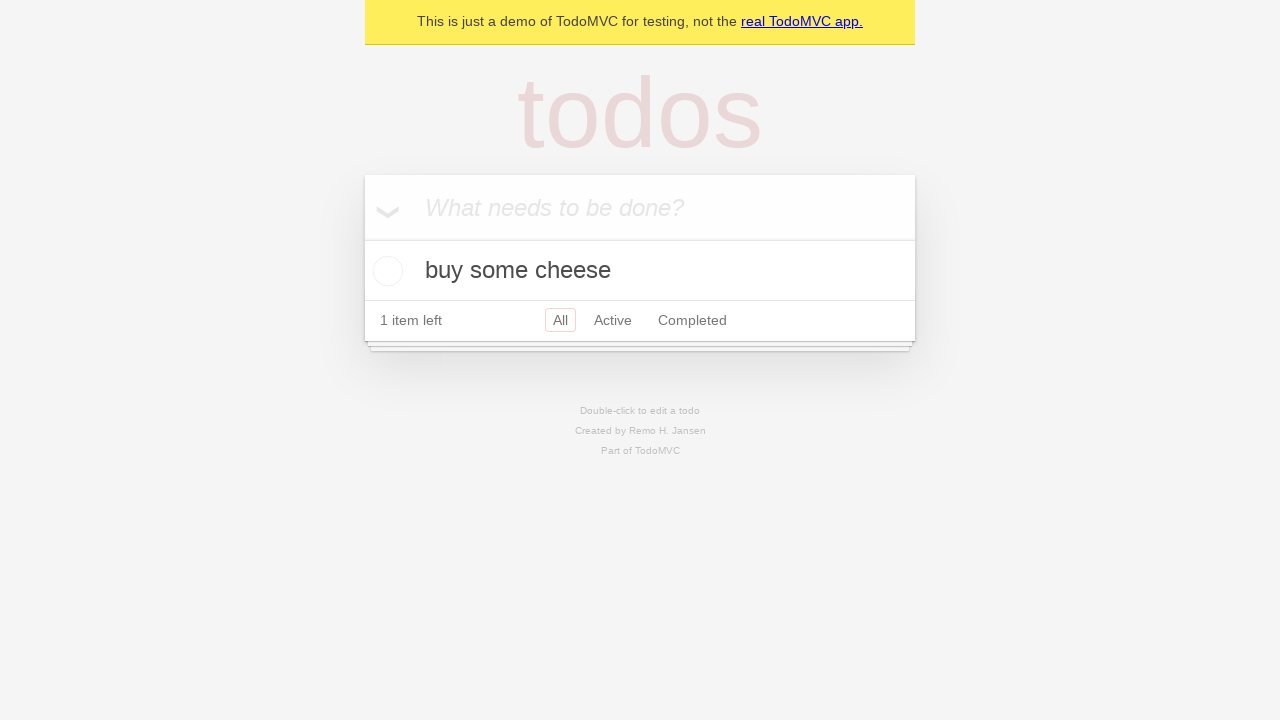

Filled second todo with 'feed the cat' on internal:attr=[placeholder="What needs to be done?"i]
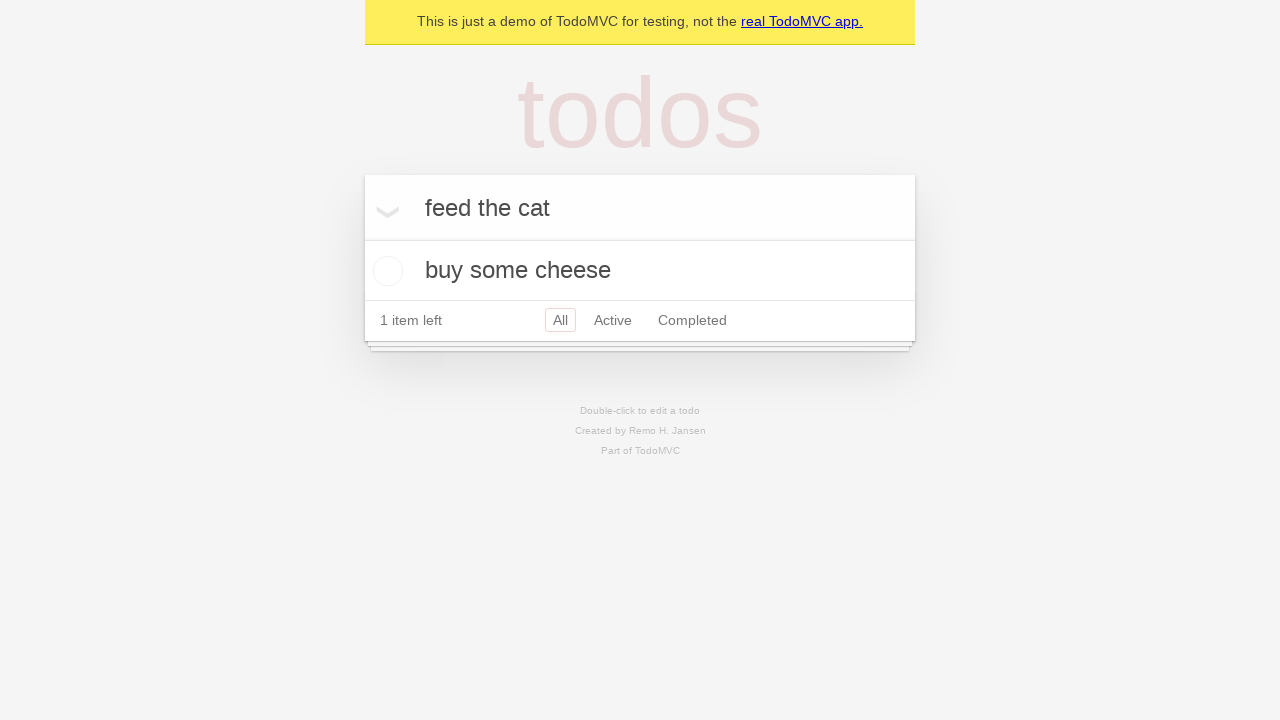

Pressed Enter to create second todo on internal:attr=[placeholder="What needs to be done?"i]
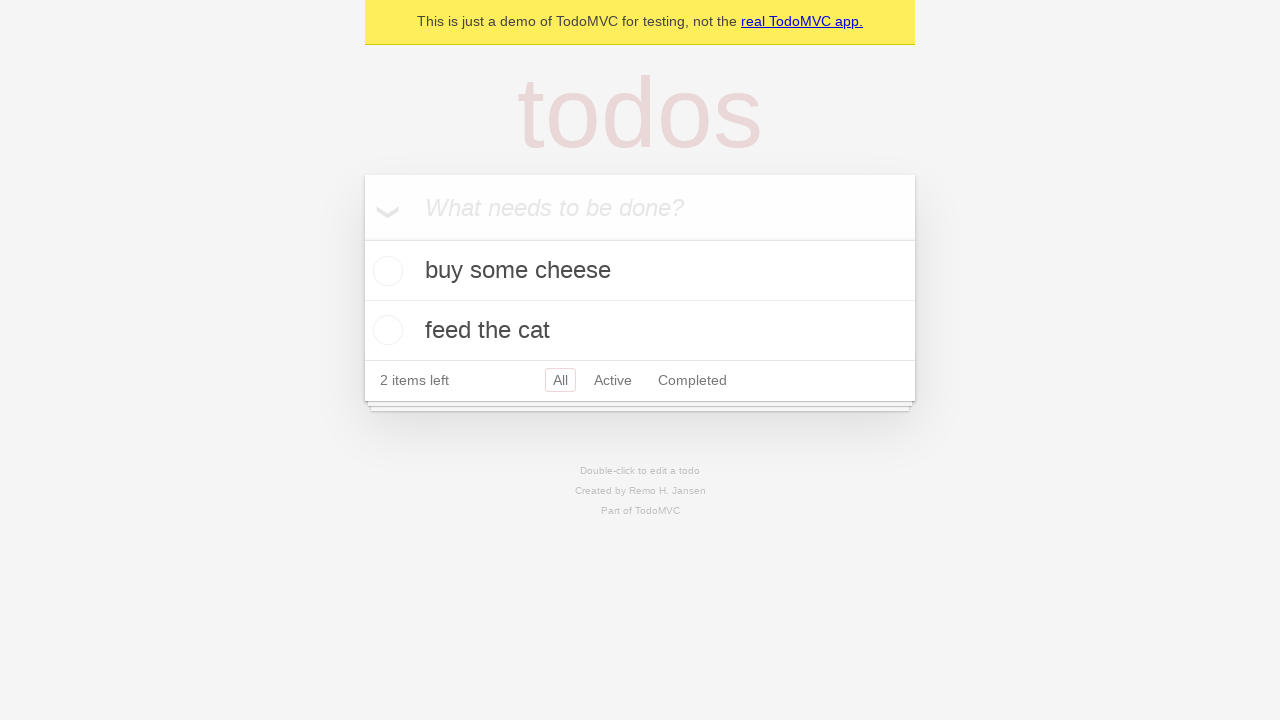

Filled third todo with 'book a doctors appointment' on internal:attr=[placeholder="What needs to be done?"i]
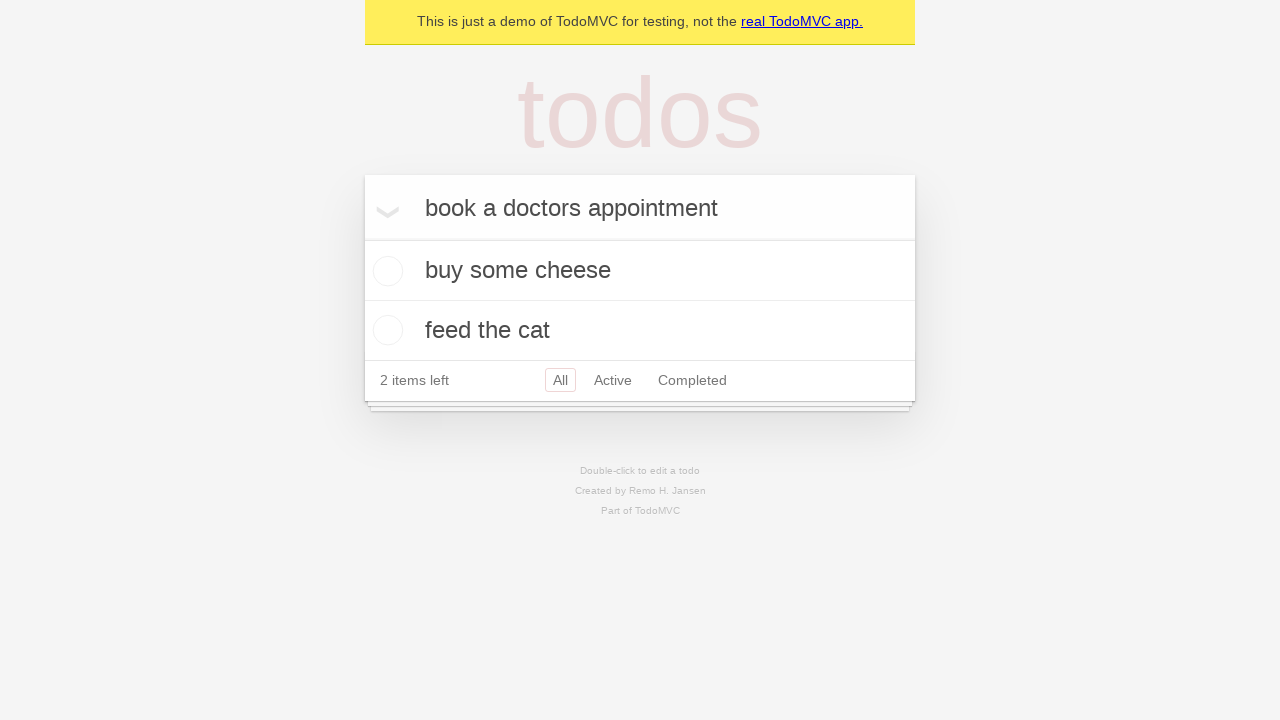

Pressed Enter to create third todo on internal:attr=[placeholder="What needs to be done?"i]
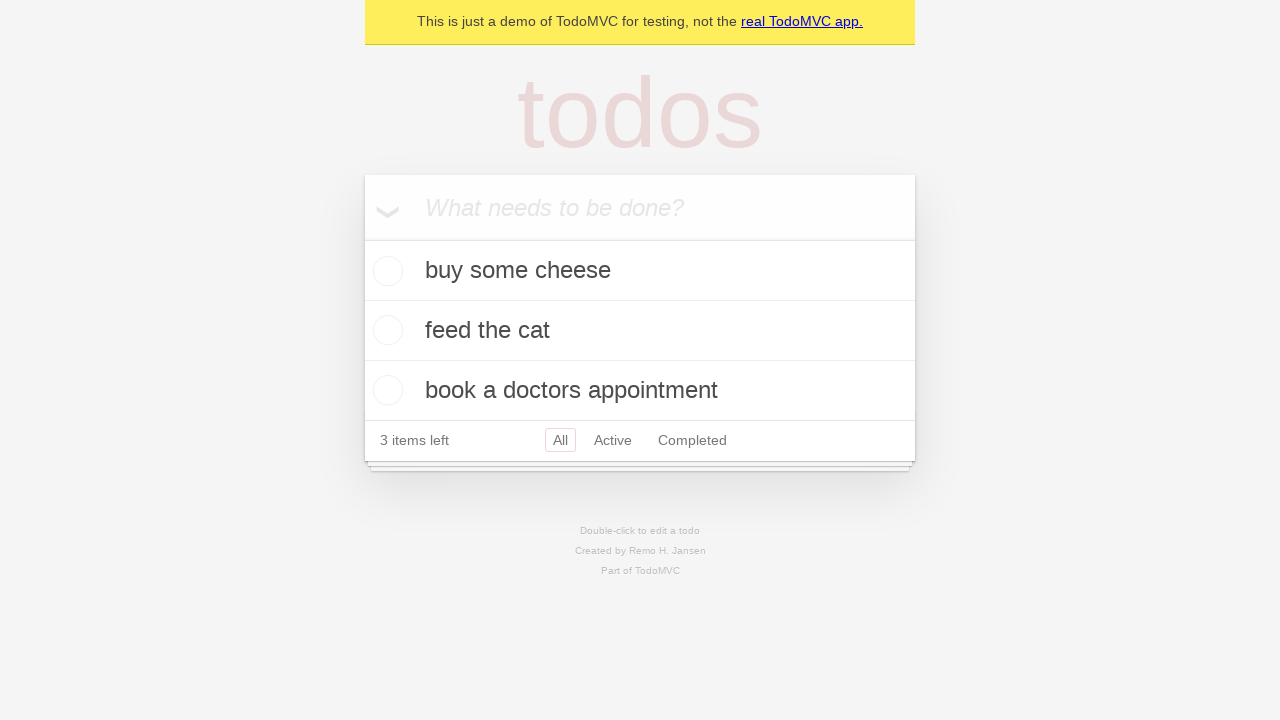

Located all todo items
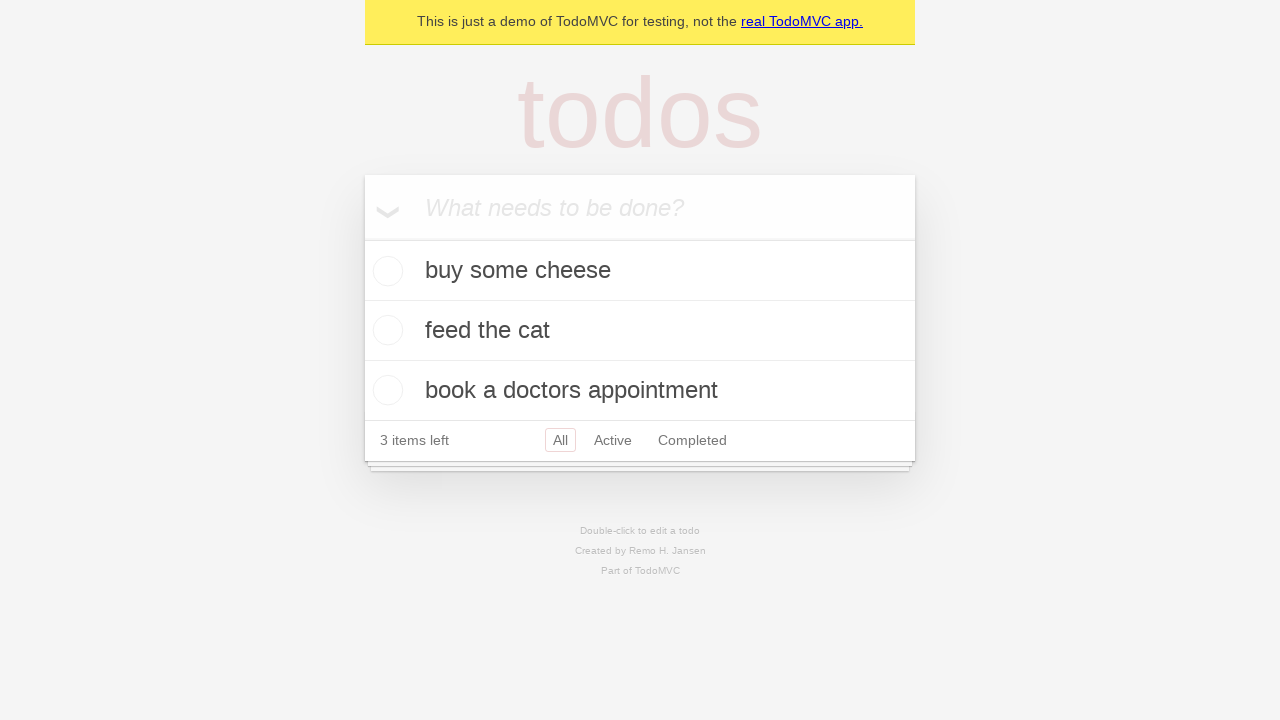

Selected the second todo item
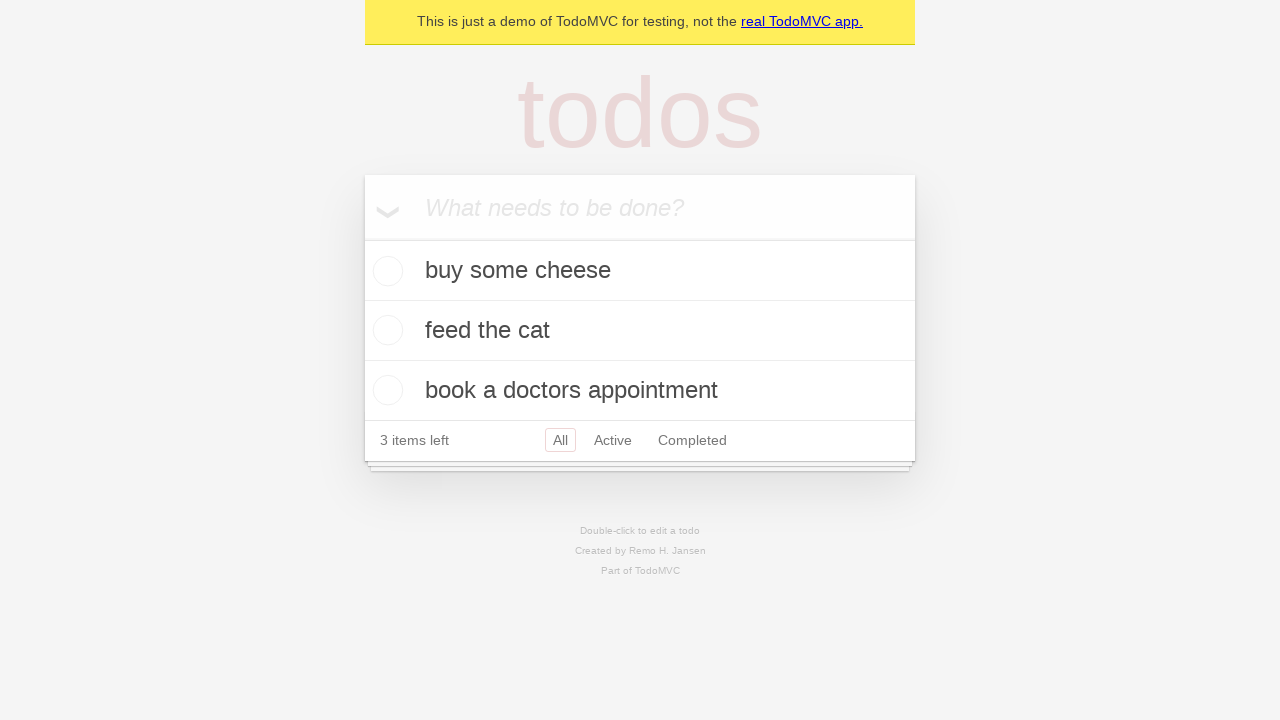

Double-clicked second todo to enter edit mode at (640, 331) on internal:testid=[data-testid="todo-item"s] >> nth=1
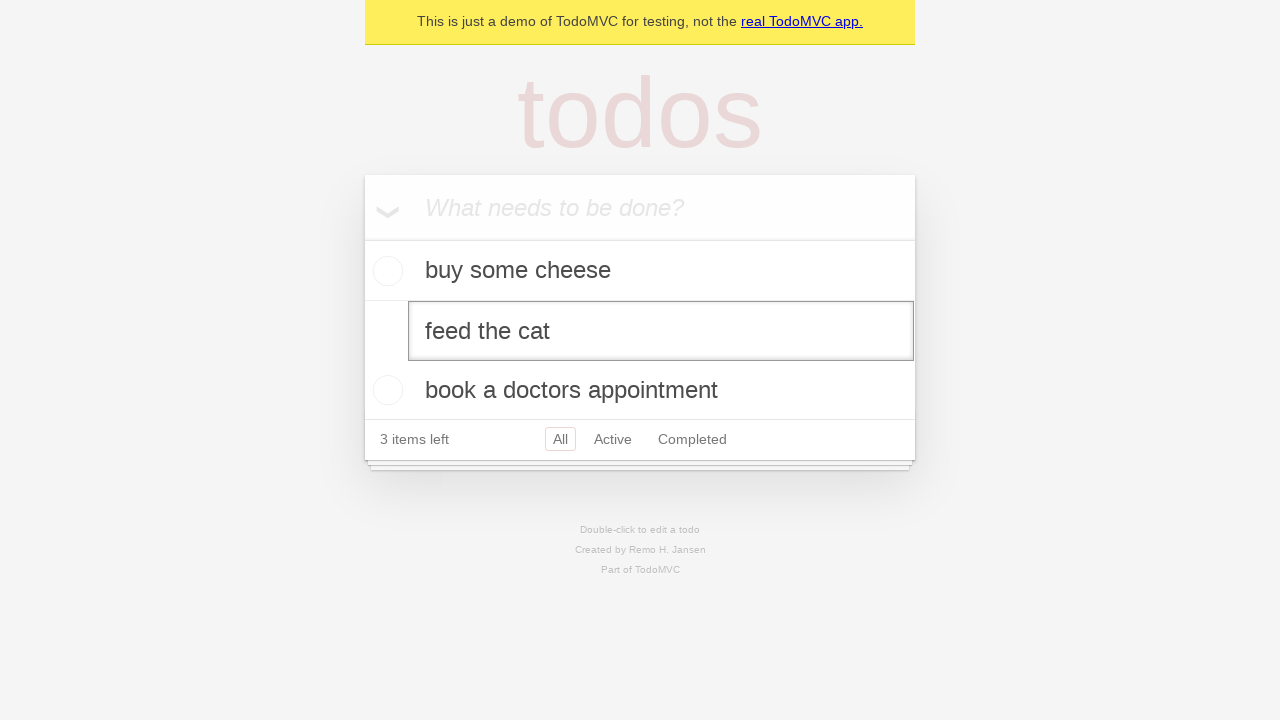

Filled edit field with new text 'buy some sausages' on internal:testid=[data-testid="todo-item"s] >> nth=1 >> internal:role=textbox[nam
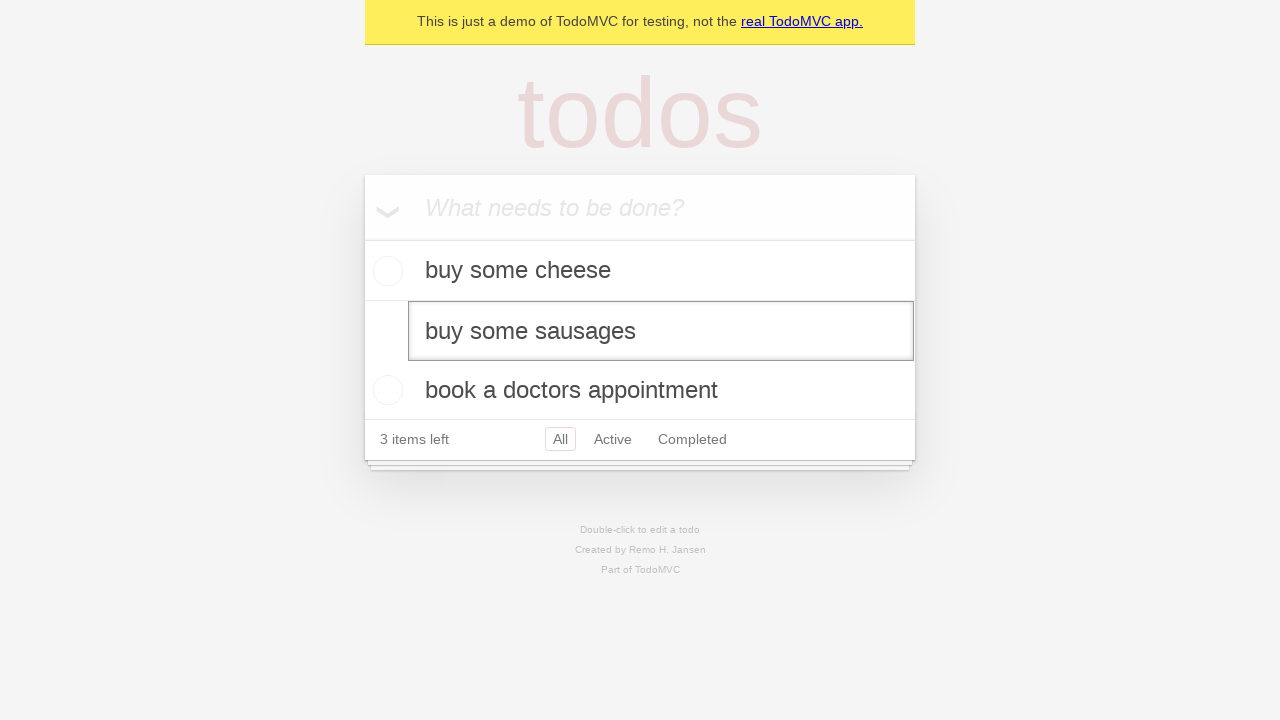

Pressed Enter to confirm the edit on internal:testid=[data-testid="todo-item"s] >> nth=1 >> internal:role=textbox[nam
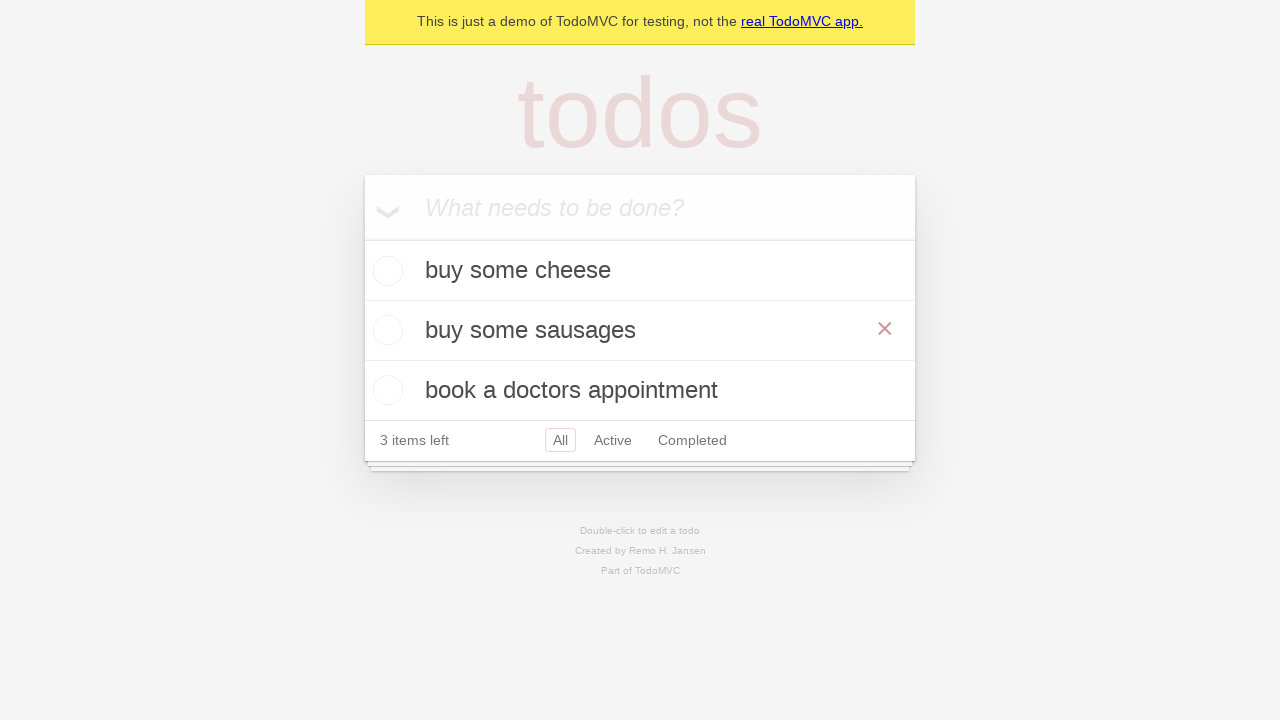

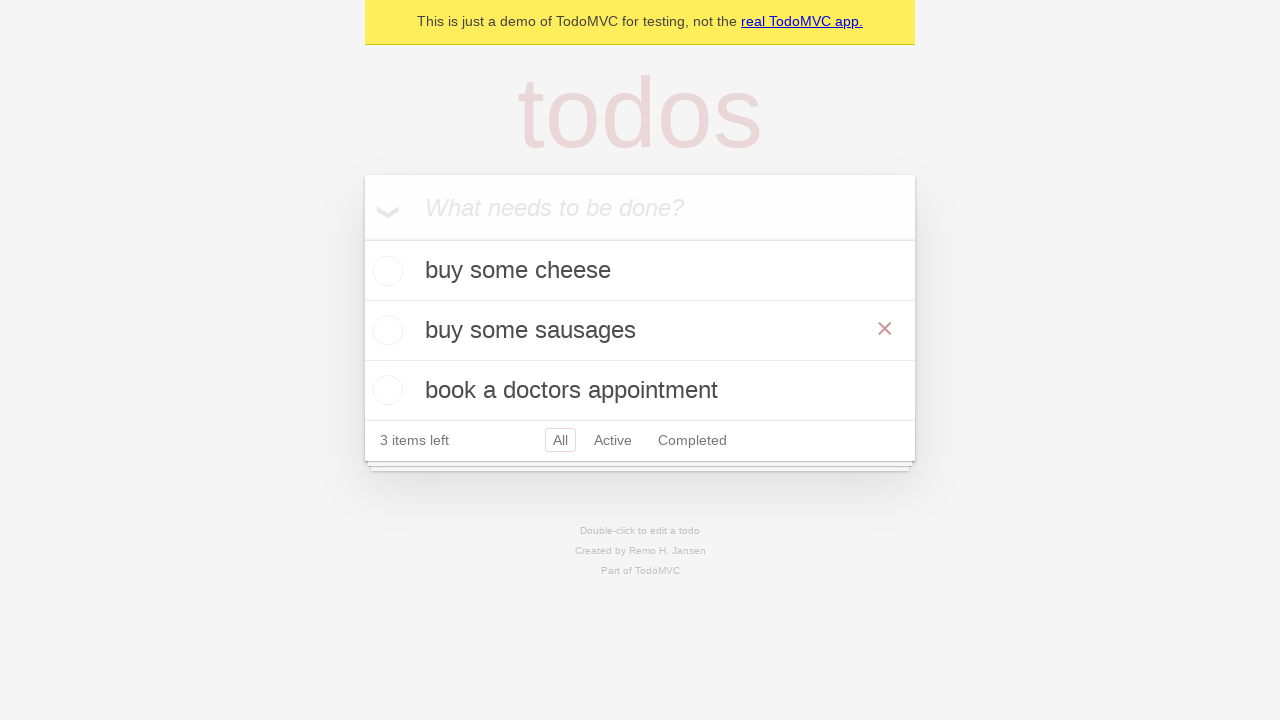